Navigates to the Widgets section of DemoQA website

Starting URL: https://demoqa.com/

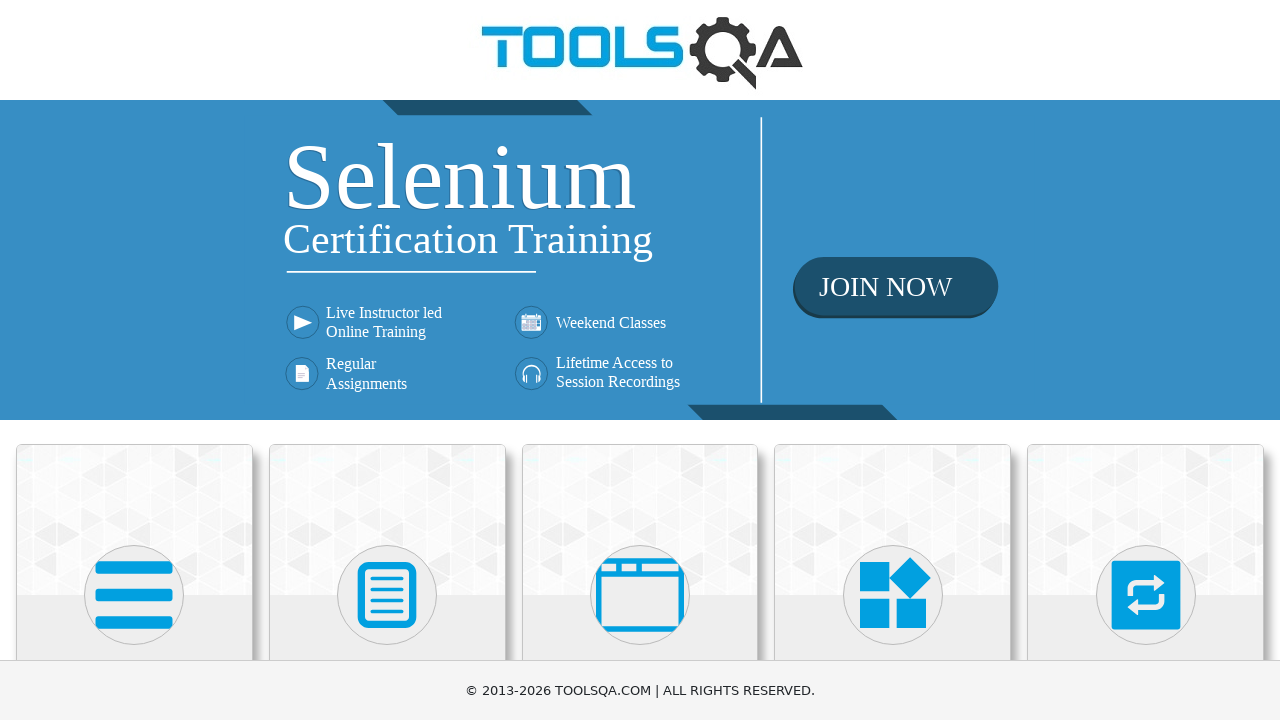

Clicked on Widgets section at (893, 360) on xpath=//h5[contains(text(),'Widgets')]
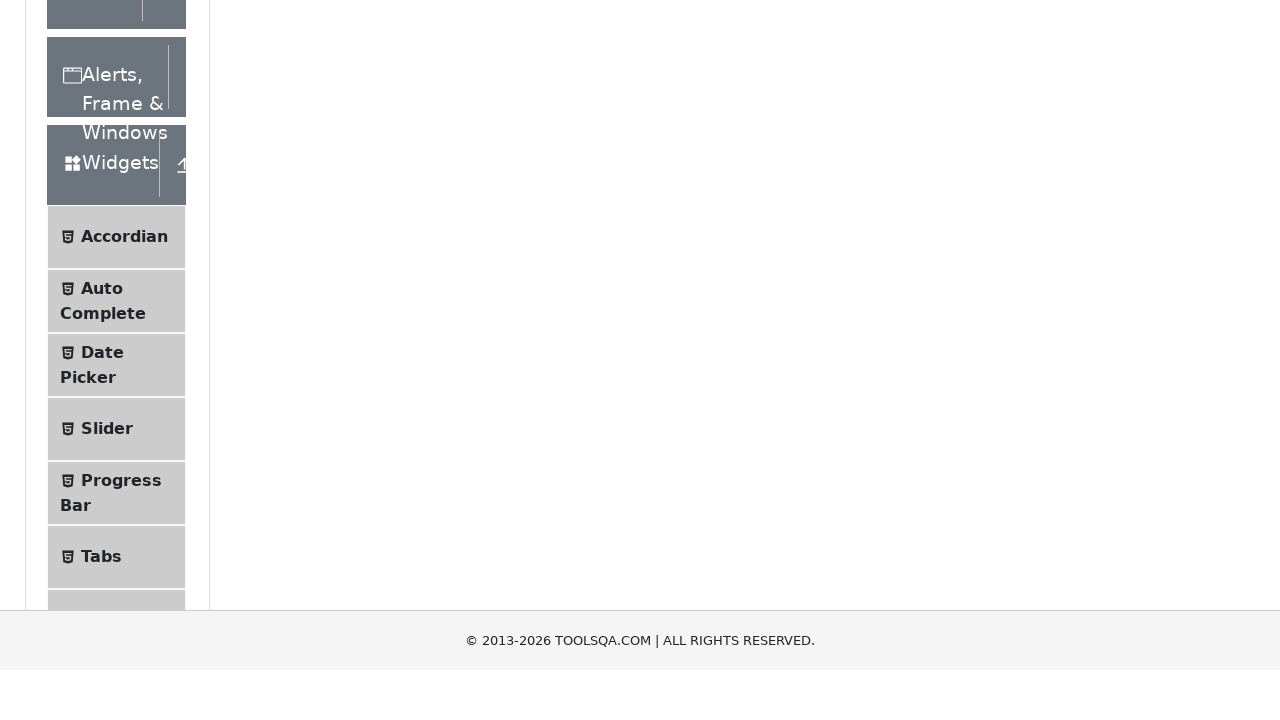

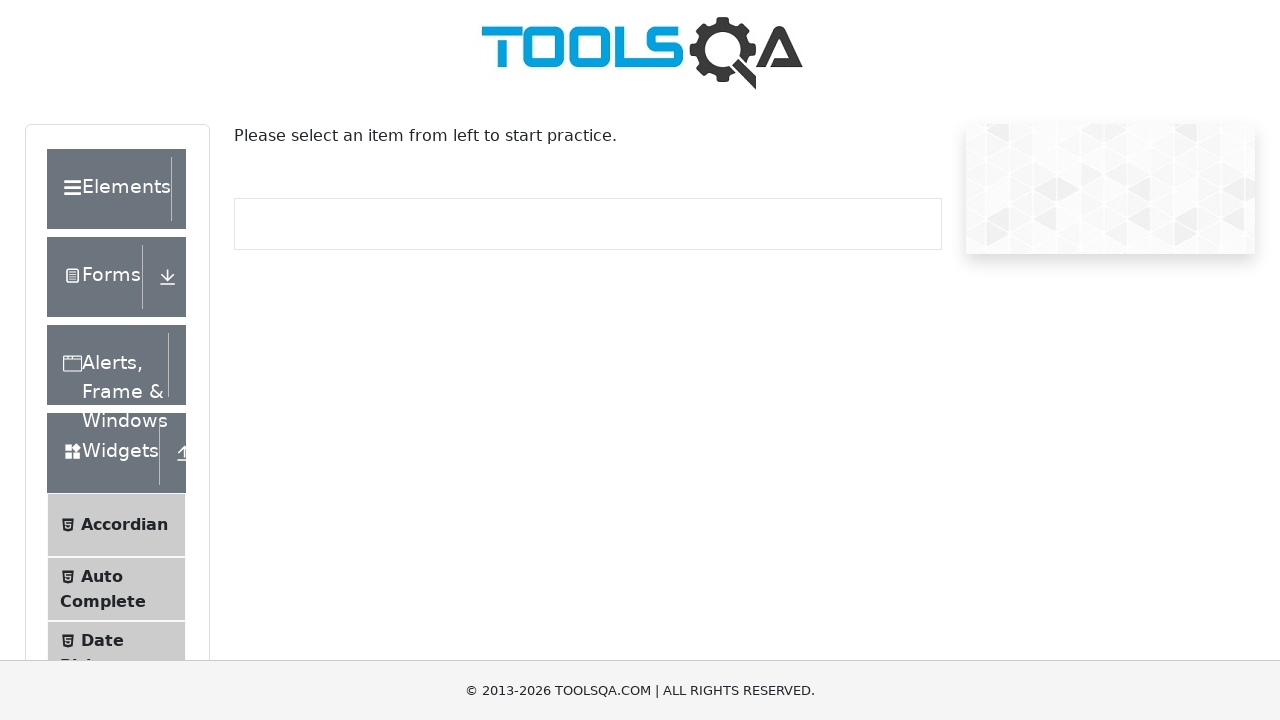